Opens multiple windows by clicking links, switches between windows, interacts with elements in iframes and performs multi-select actions

Starting URL: https://www.globalsqa.com/demo-site/frames-and-windows/#Open%20New%20Tab

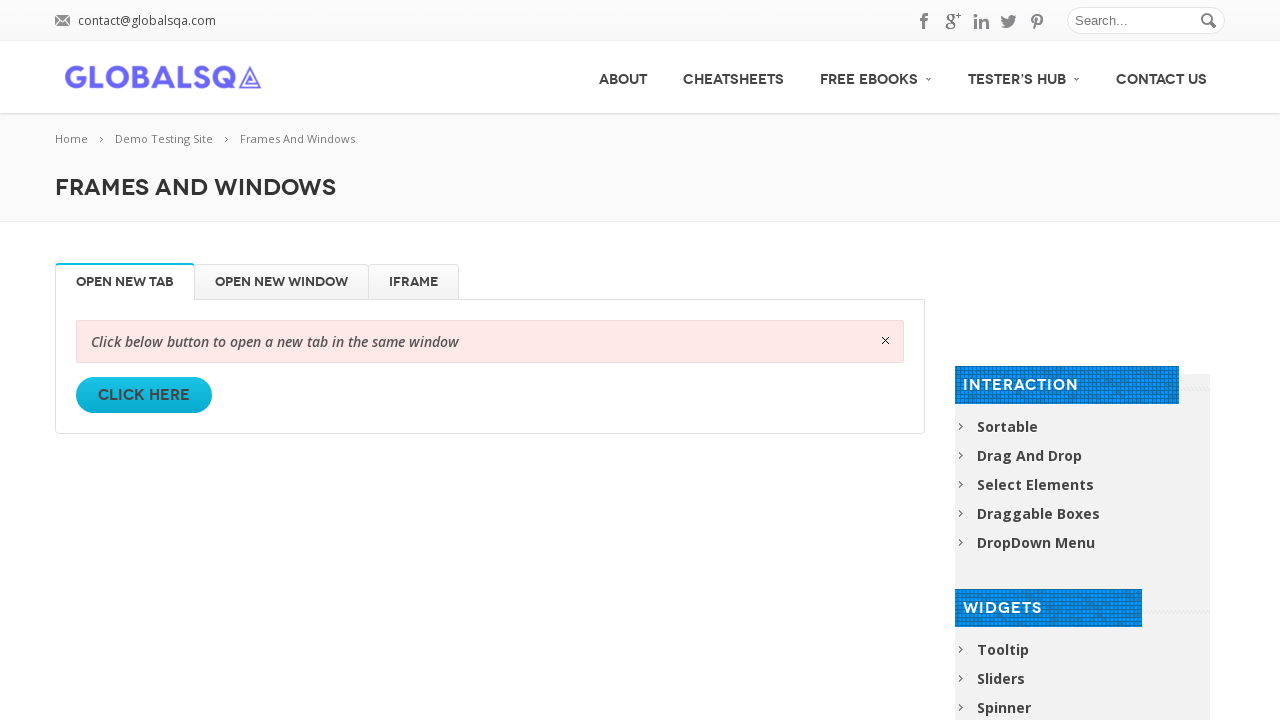

Clicked 'Click Here' link to open new window at (144, 395) on text='Click Here'
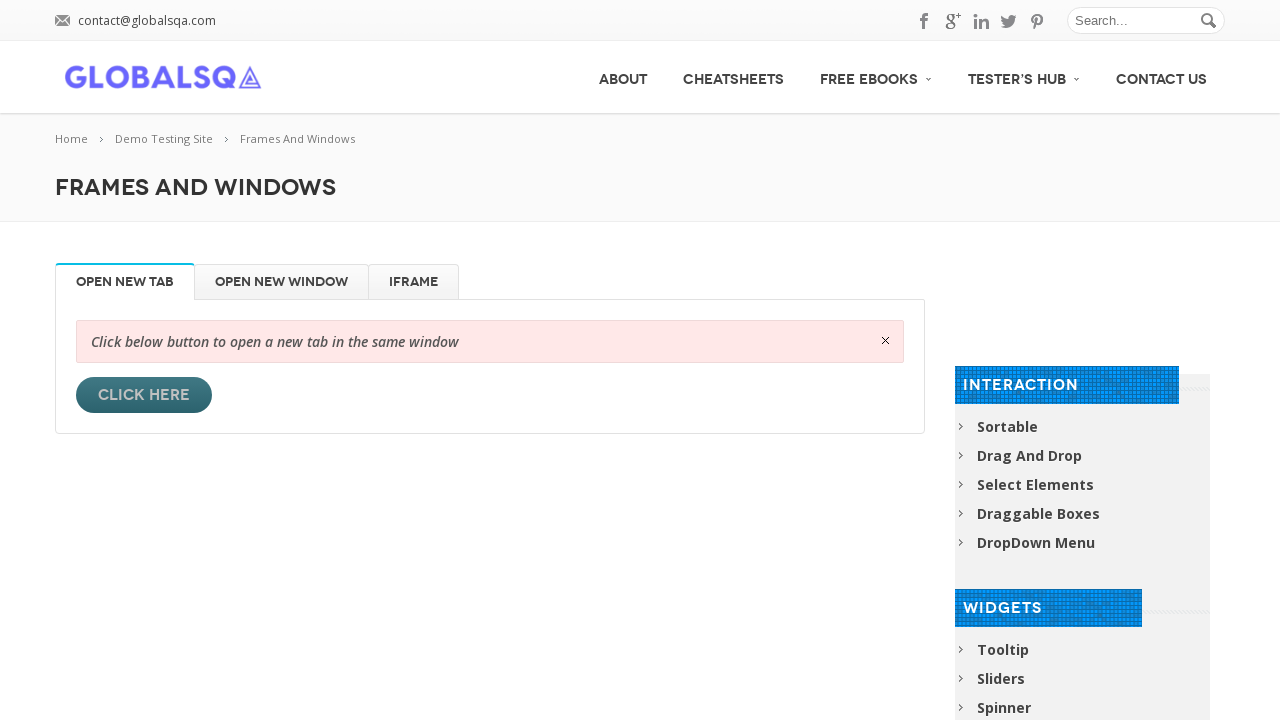

Waited for new window to open
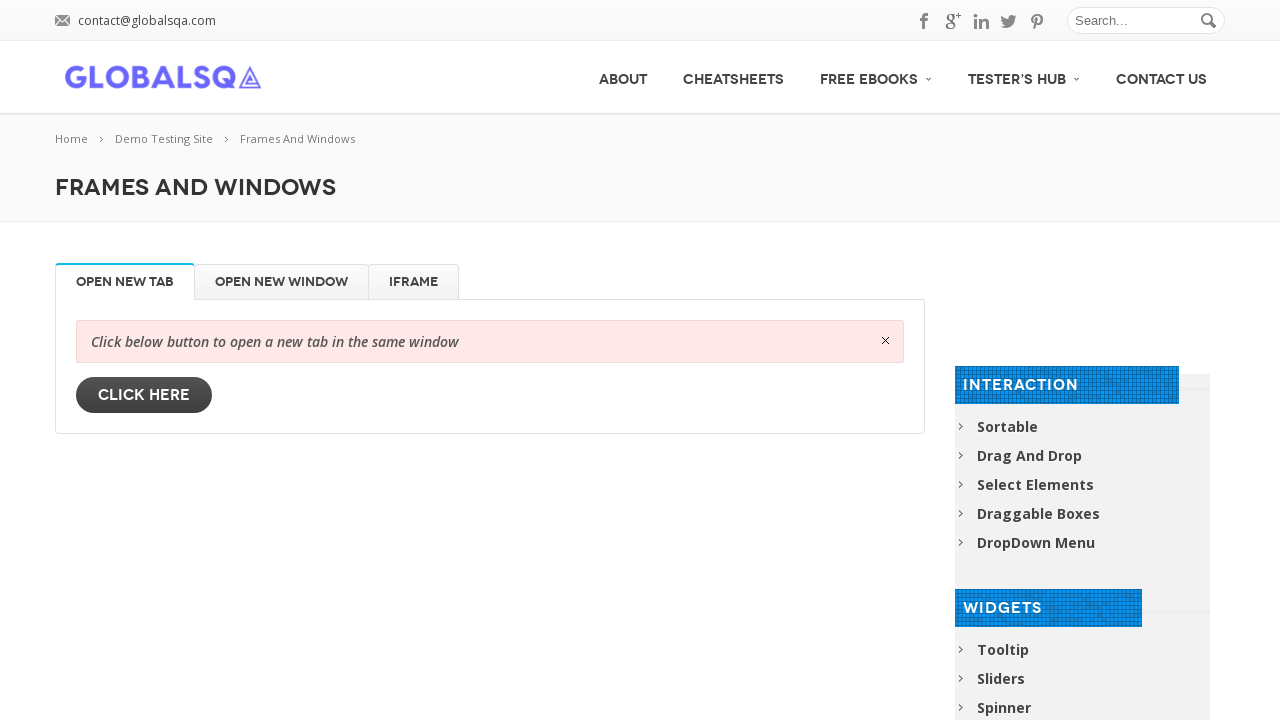

Retrieved all pages - total windows: 2
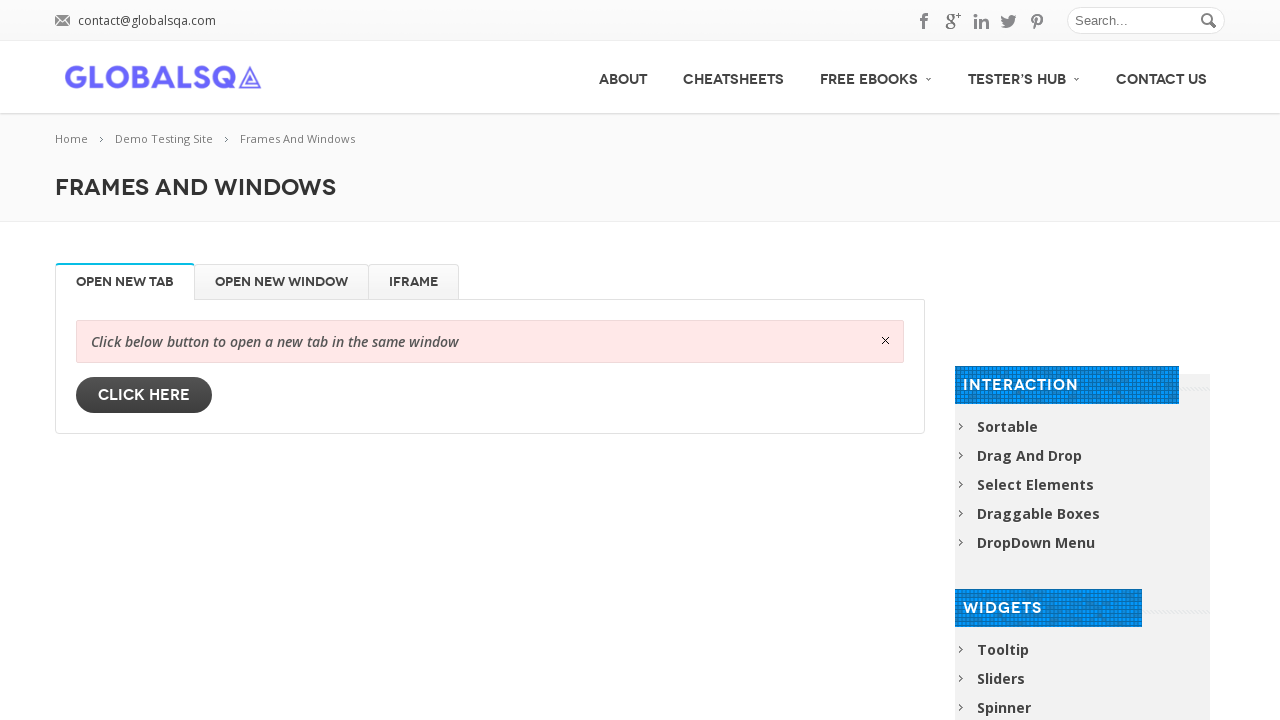

Switched to new window (last opened)
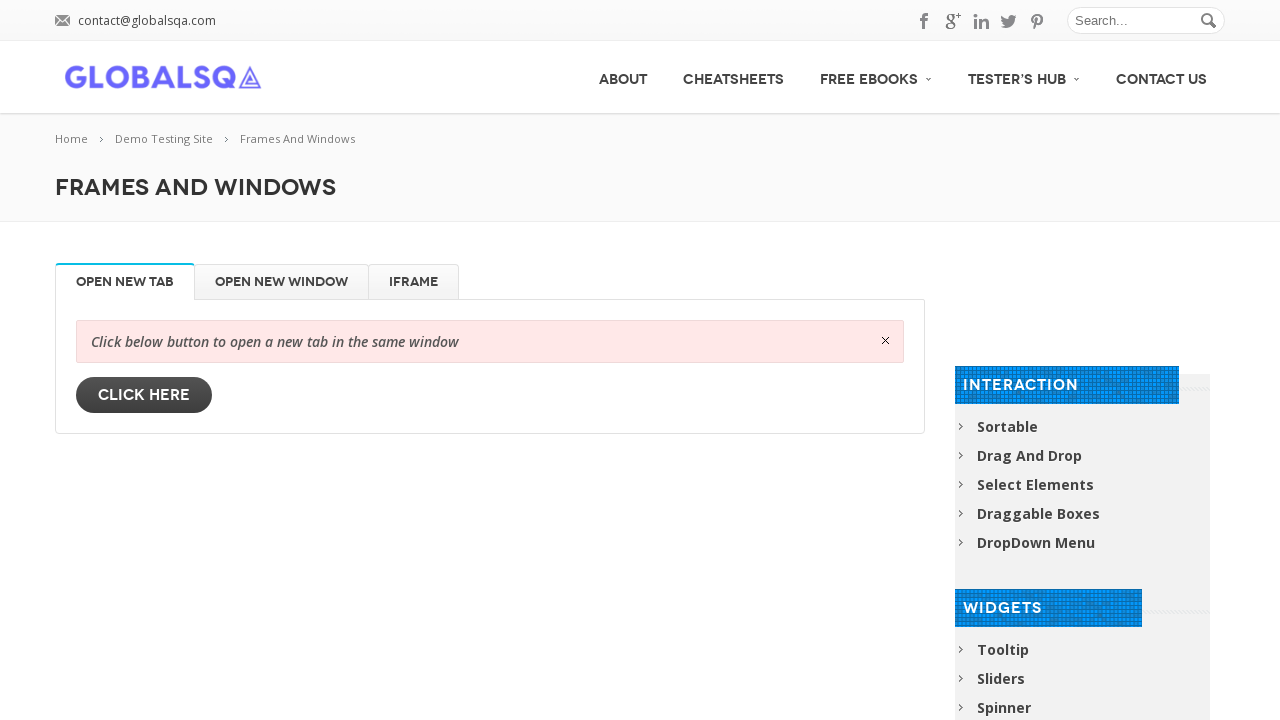

Clicked 'Click Here' link in new window to open another window at (144, 395) on text='Click Here'
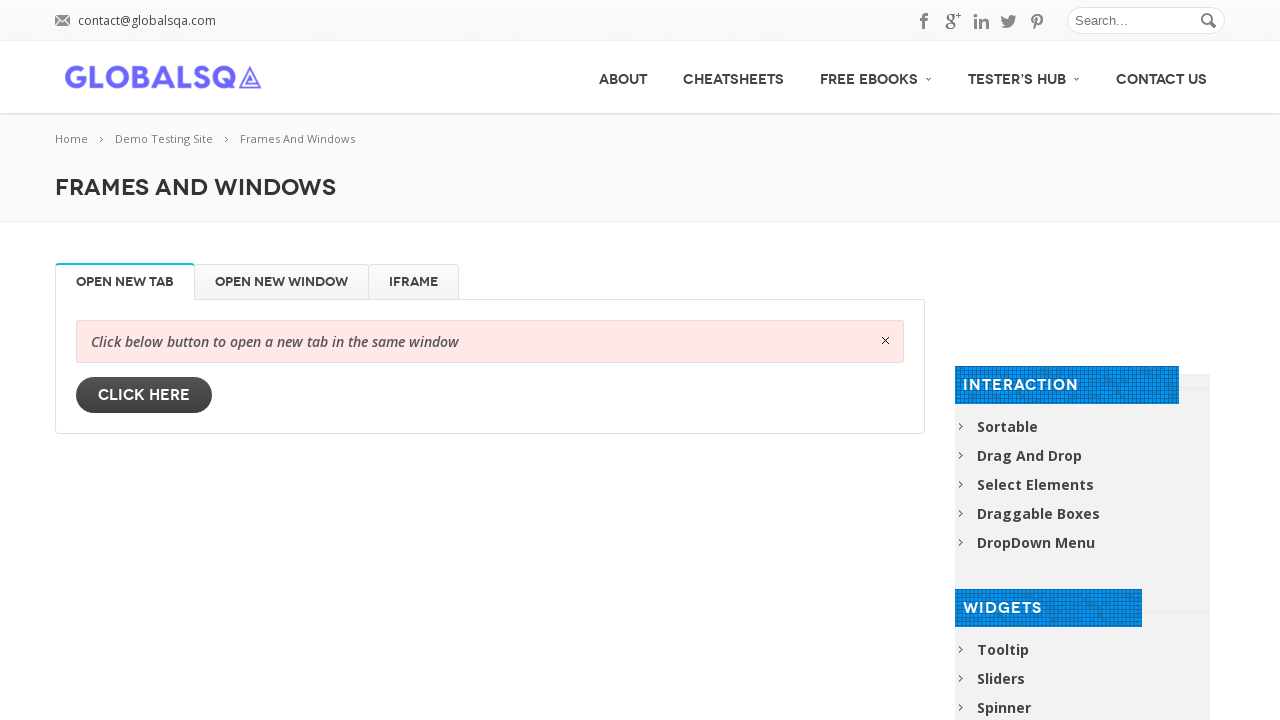

Waited for second new window to open
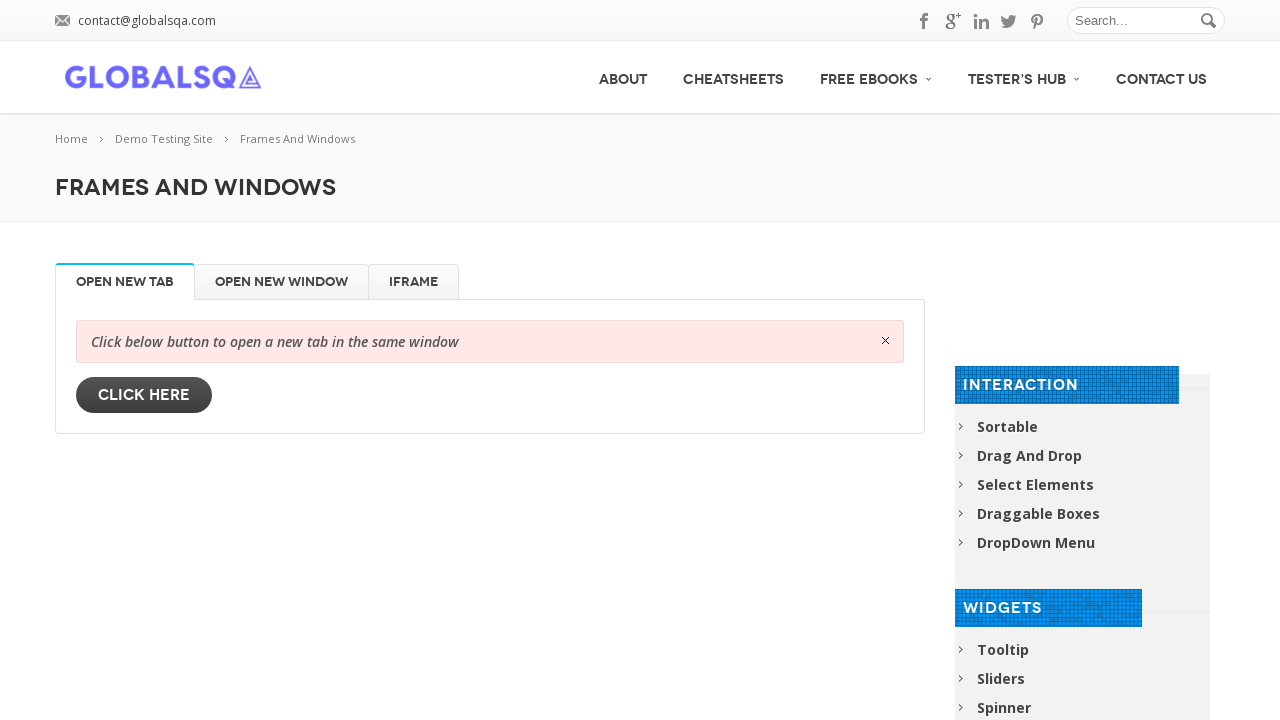

Retrieved all pages again - total windows: 3
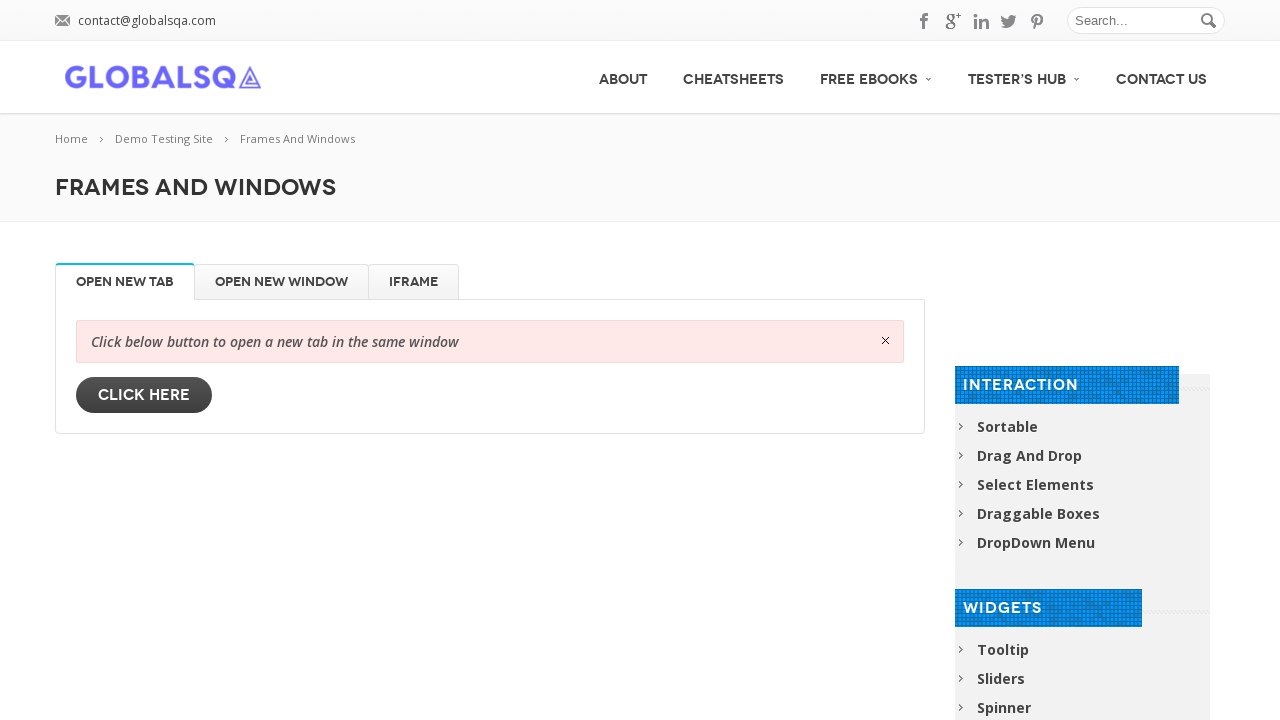

Switched to newest window
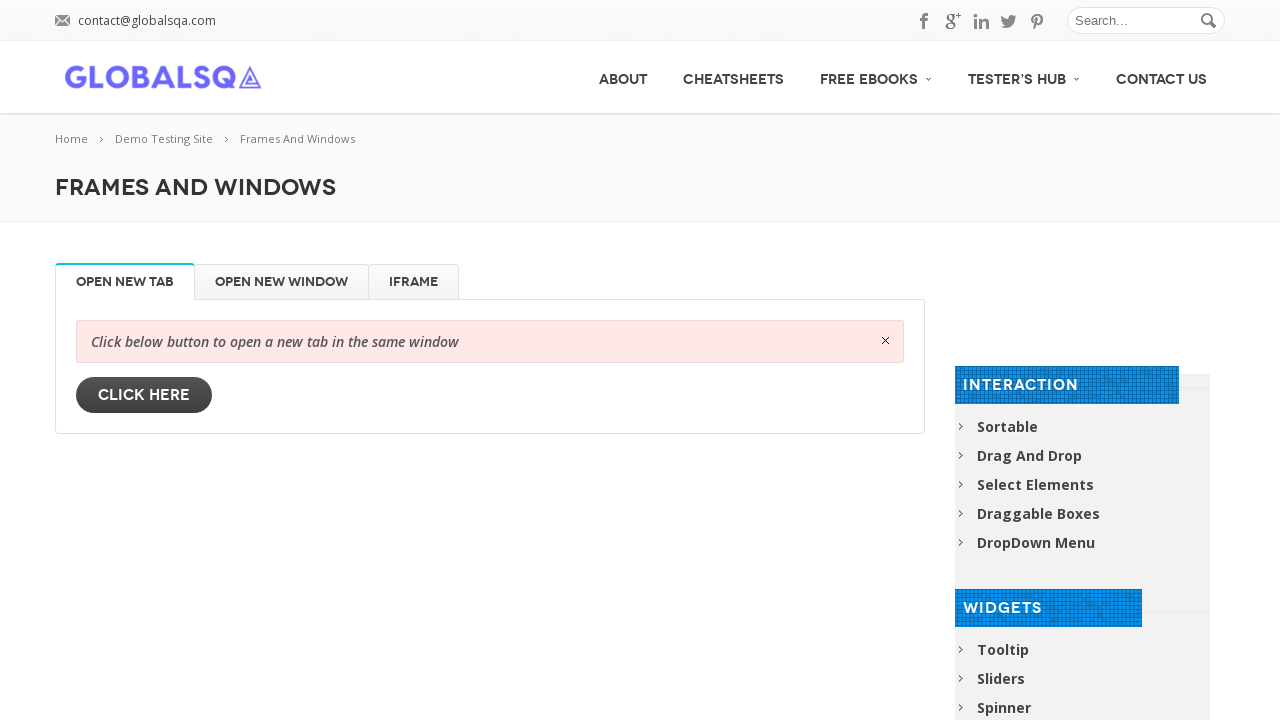

Clicked 'Select Elements' span at (1030, 492) on (//span[.='Select Elements'])[2]
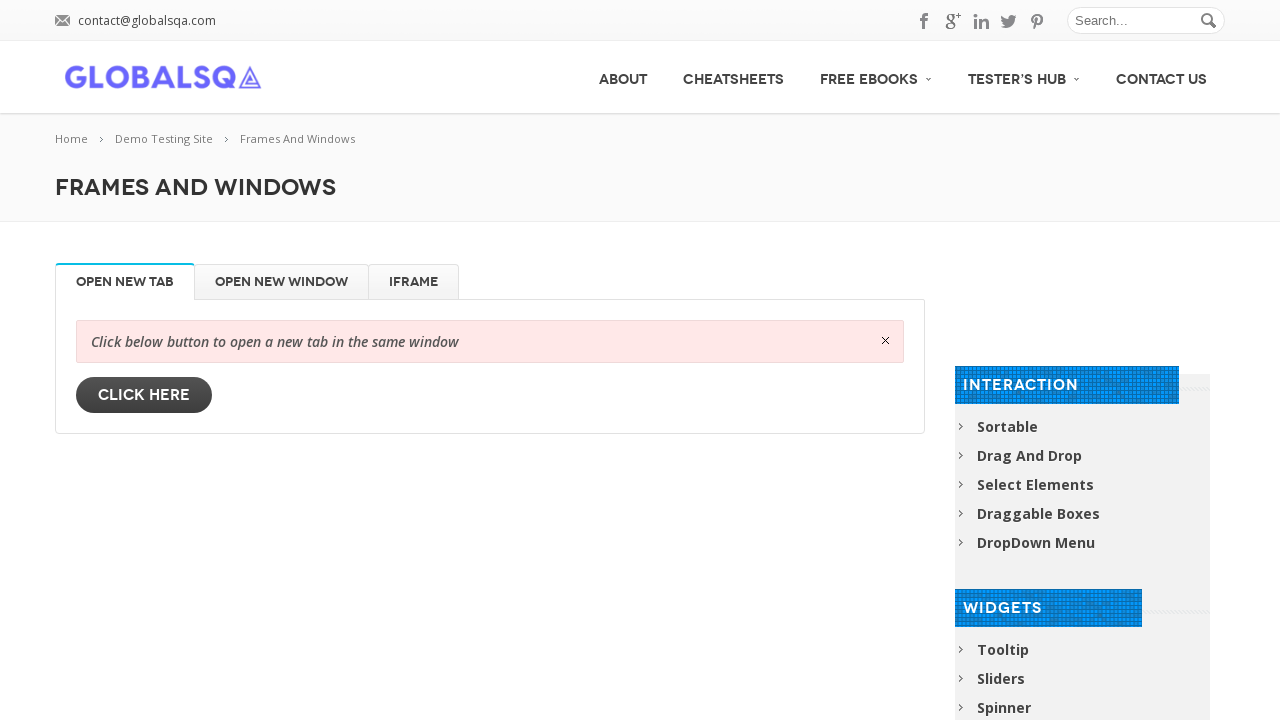

Description text appeared indicating multi-select mode is active
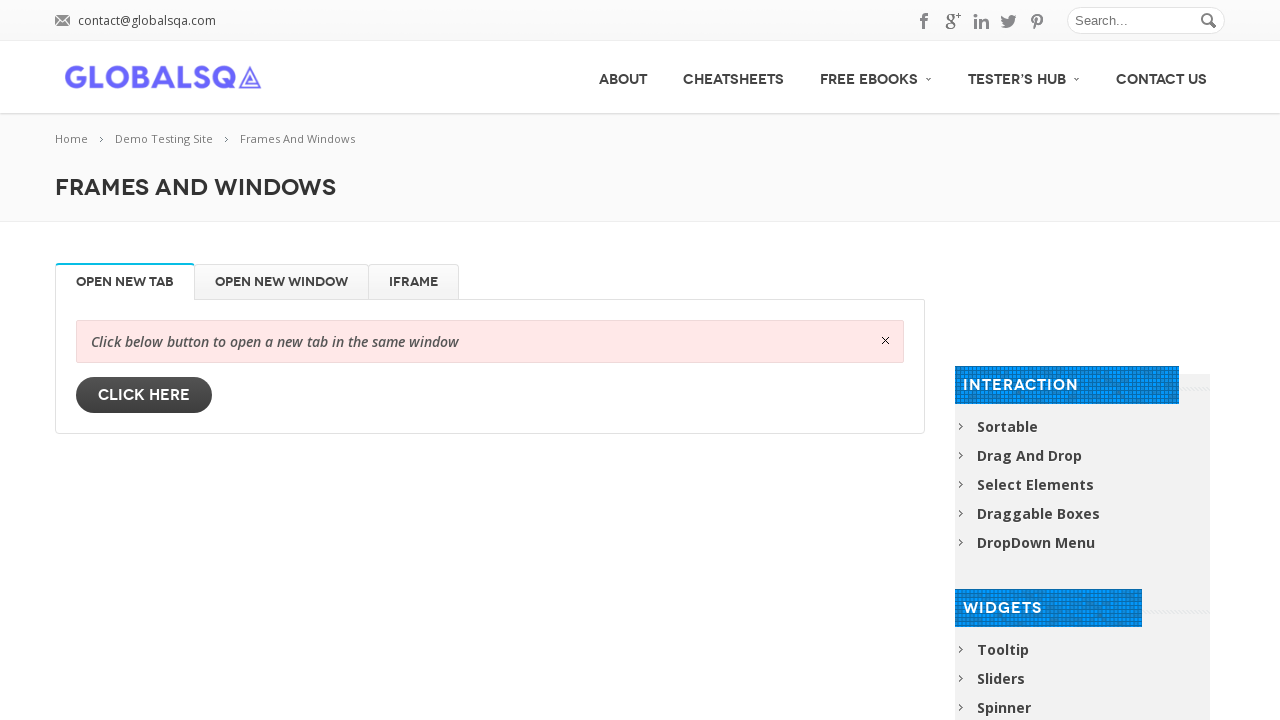

Switched to demo-frame iframe
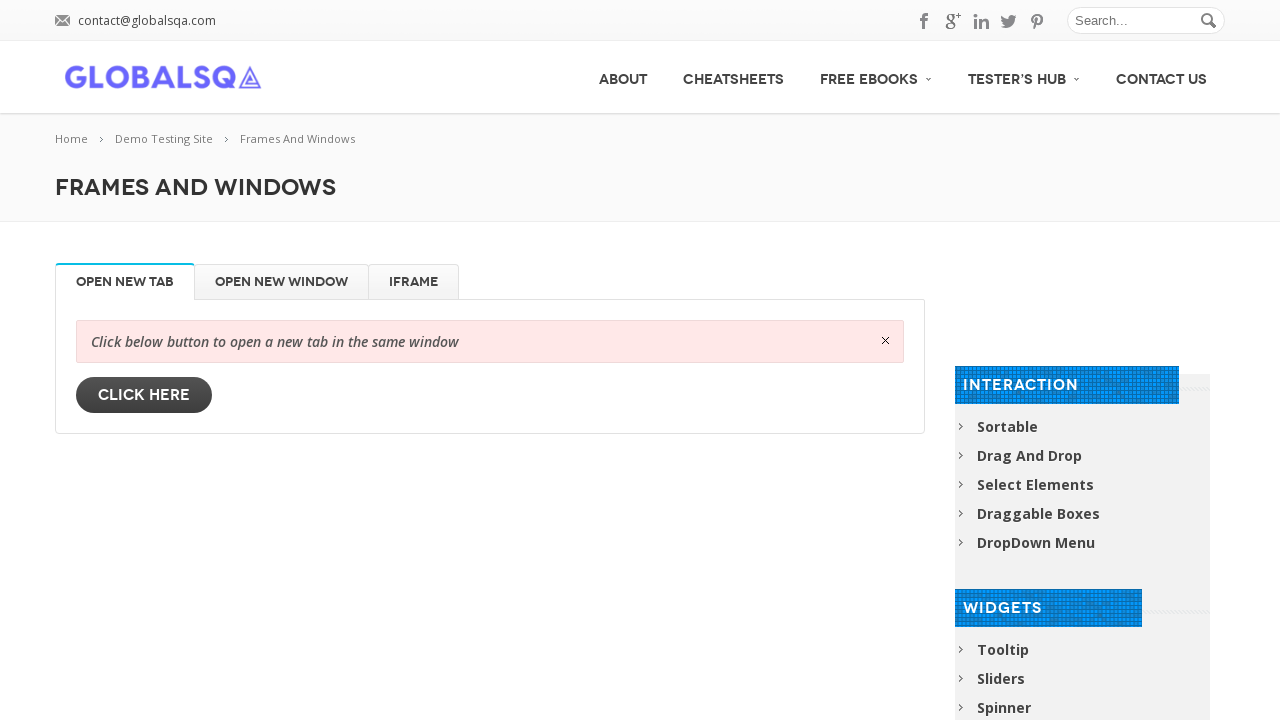

Selected first item with Ctrl key modifier at (289, 412) on (//iframe[contains(@class,'demo-frame')])[1] >> internal:control=enter-frame >> 
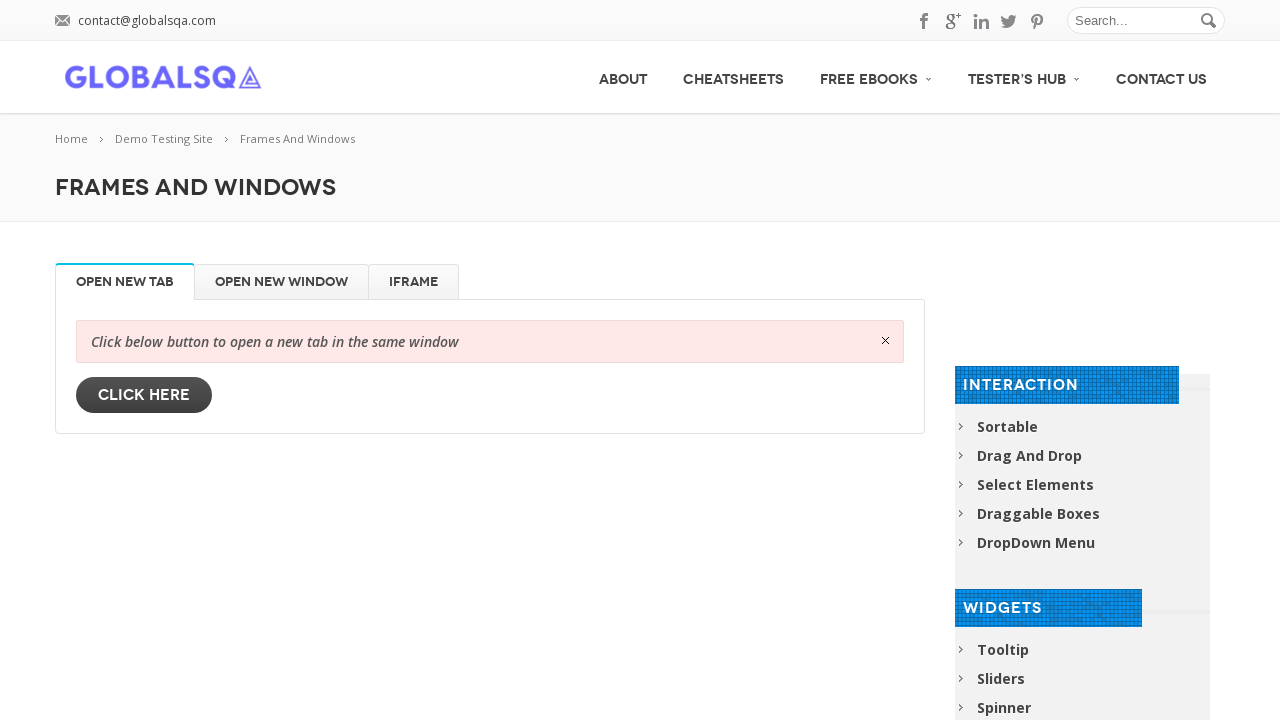

Selected second item with Ctrl key modifier for multi-select at (289, 453) on (//iframe[contains(@class,'demo-frame')])[1] >> internal:control=enter-frame >> 
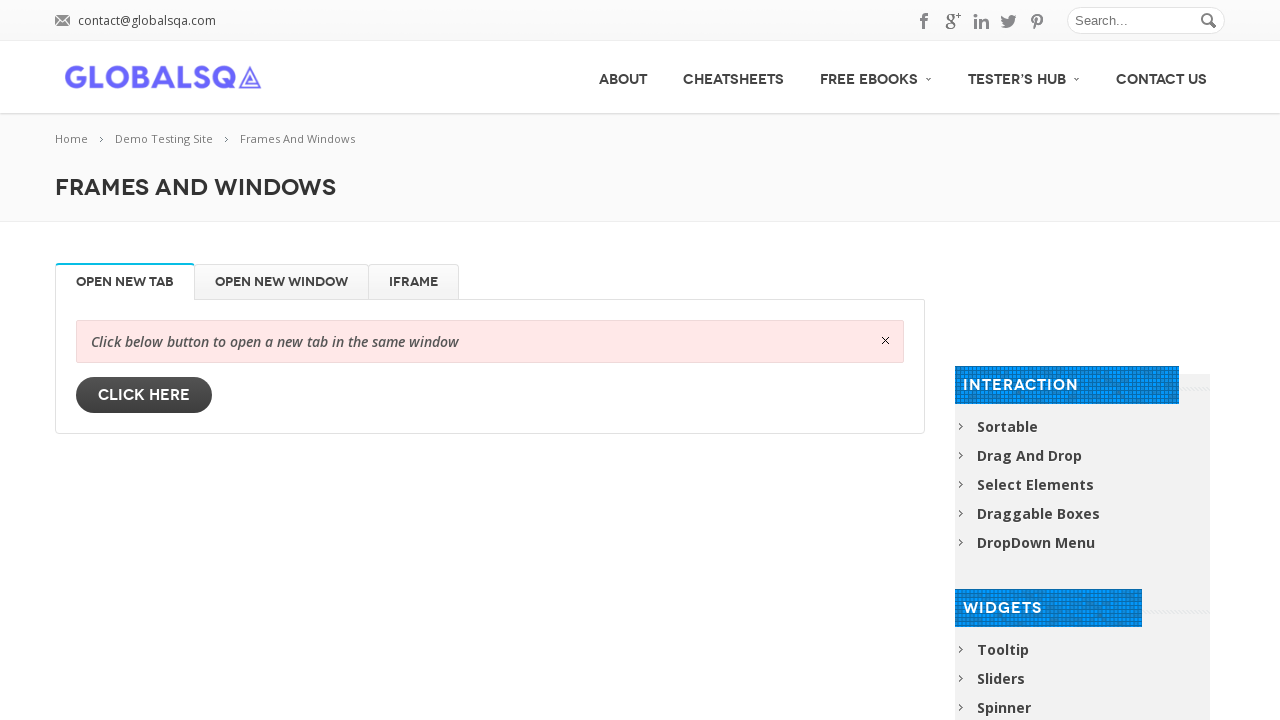

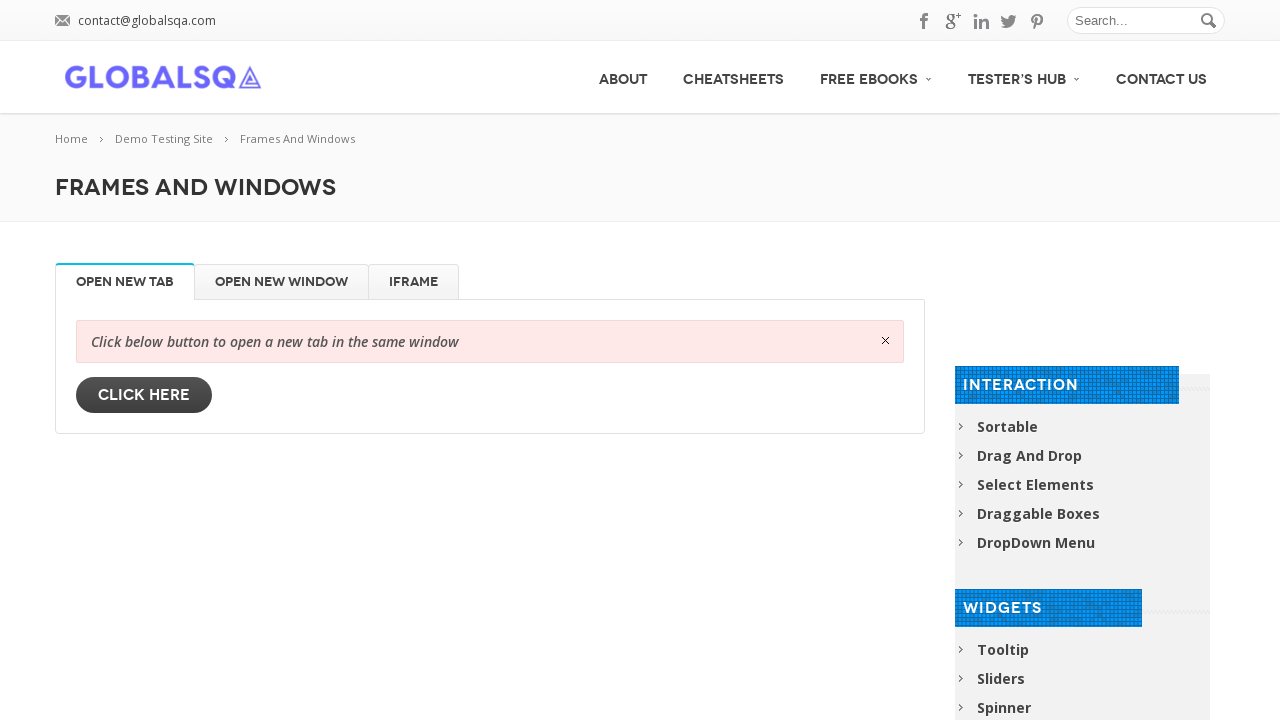